Tests basic browser window management by maximizing and minimizing the browser window on a website

Starting URL: https://vctcpune.com/

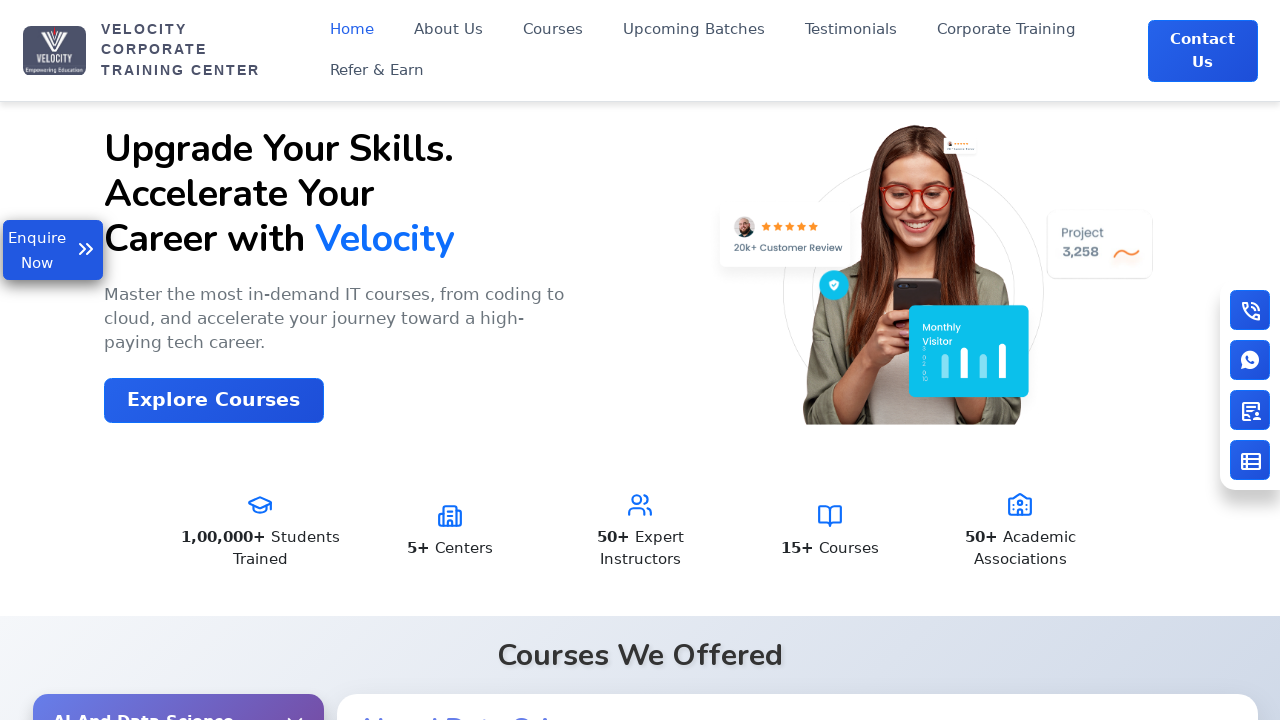

Maximized browser window to 1920x1080
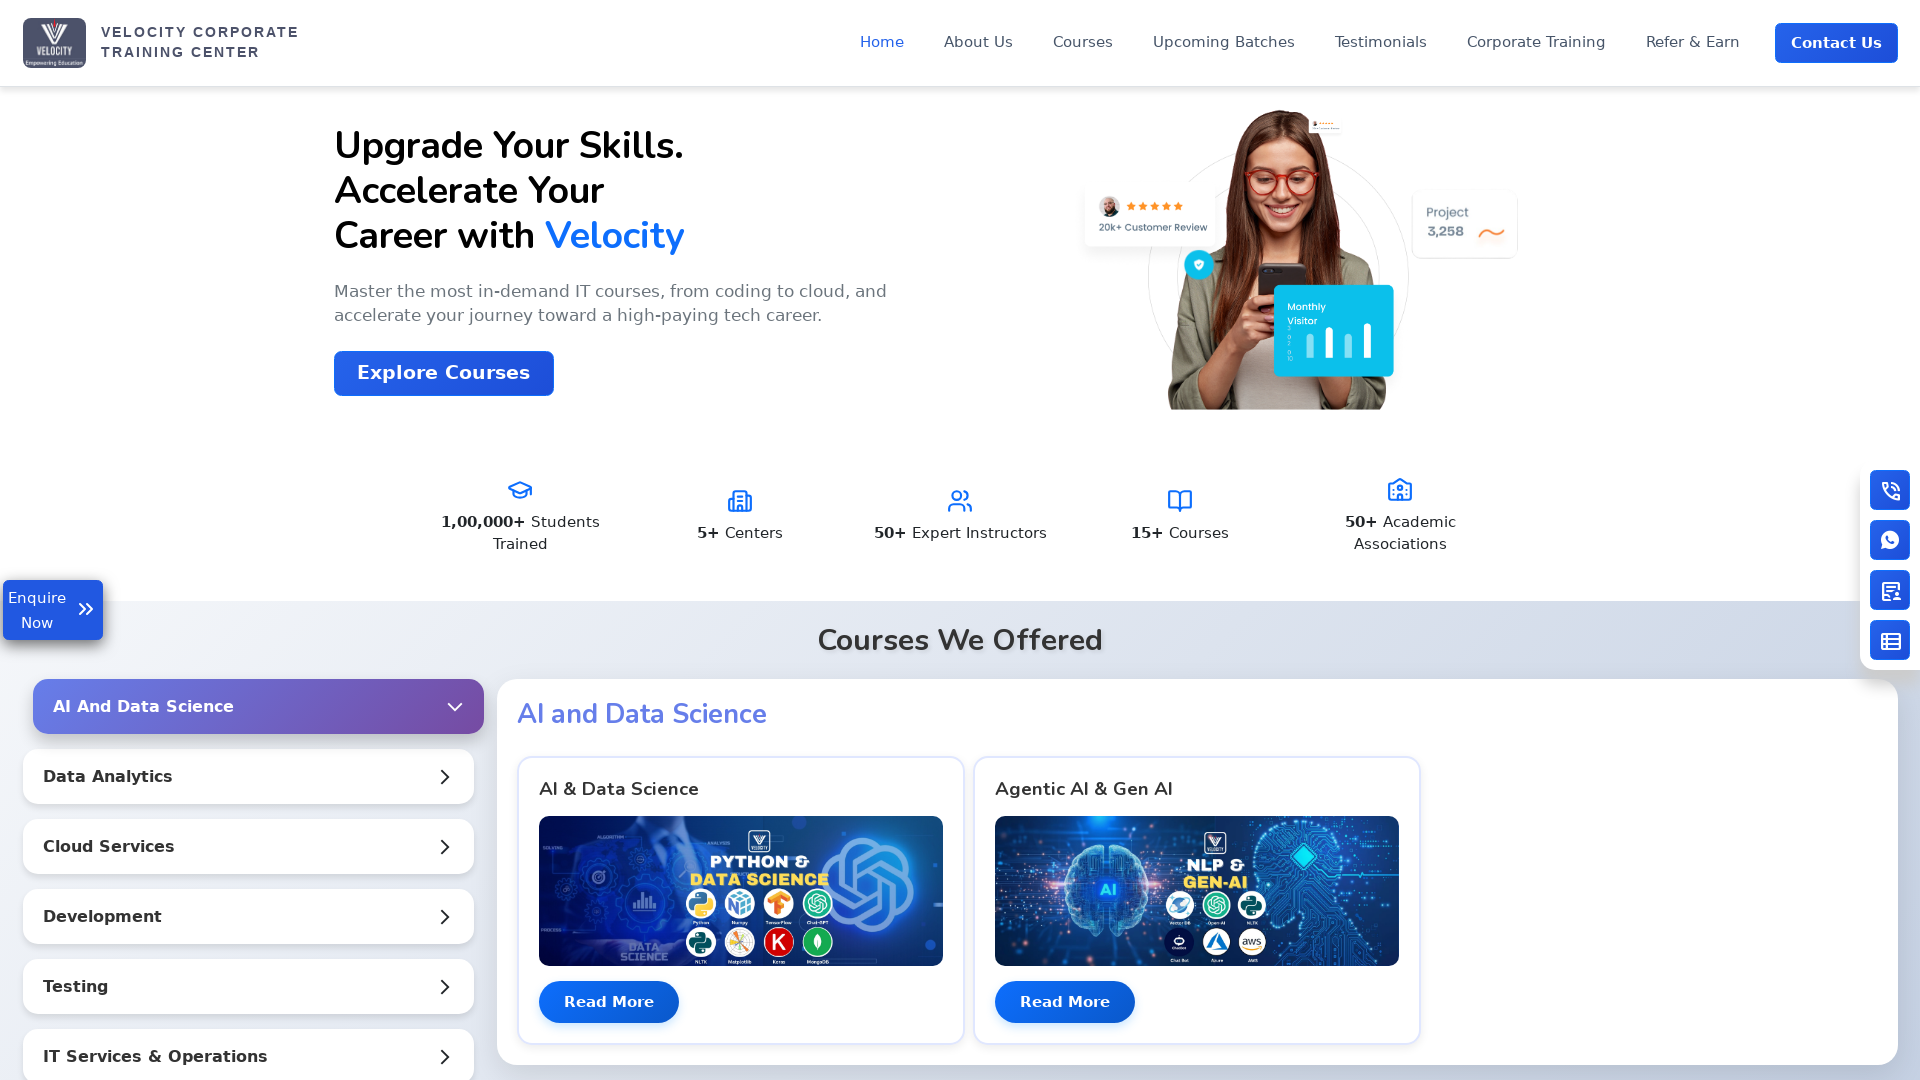

Waited 5 seconds to observe maximized state
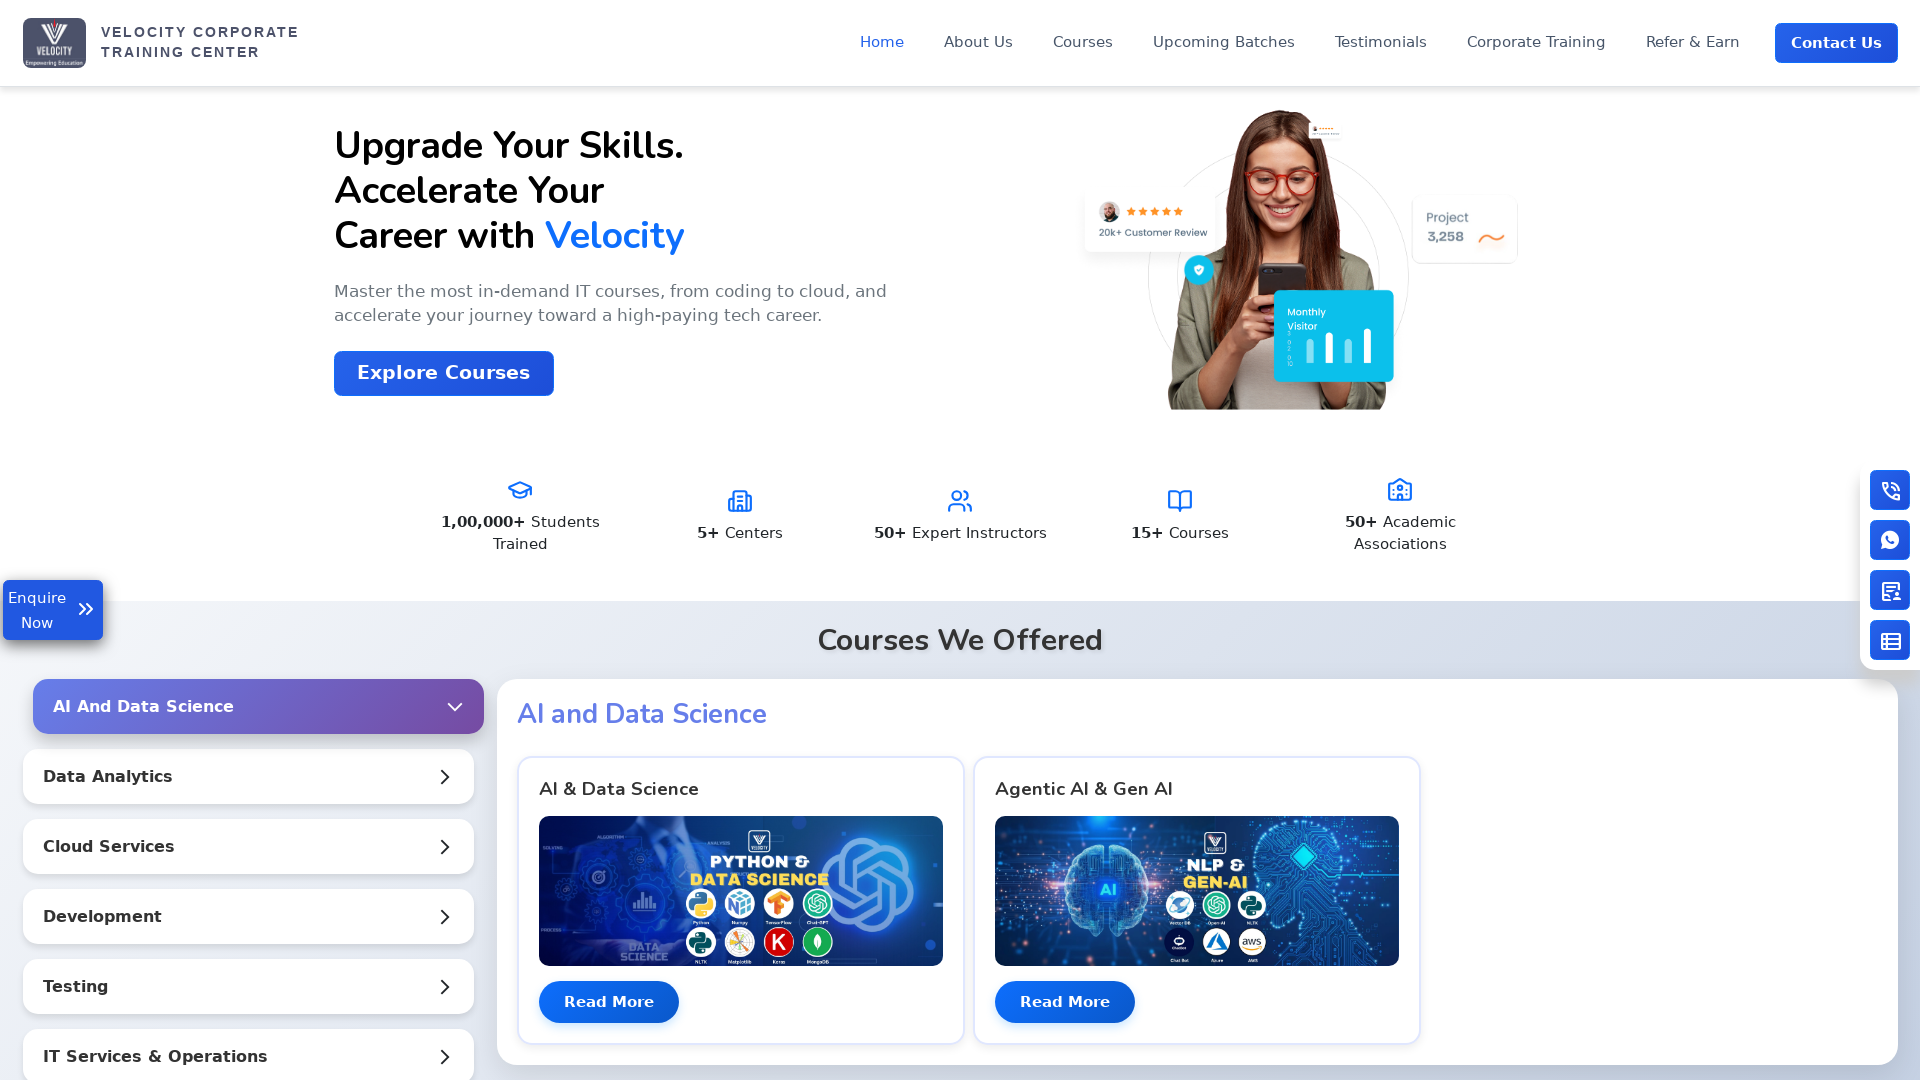

Simulated minimized browser window to 800x600
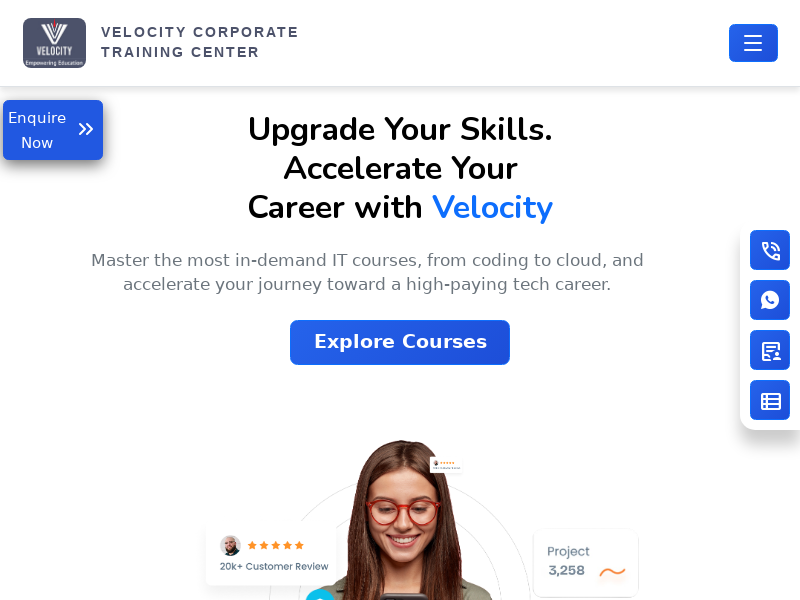

Waited 5 seconds to observe minimized state
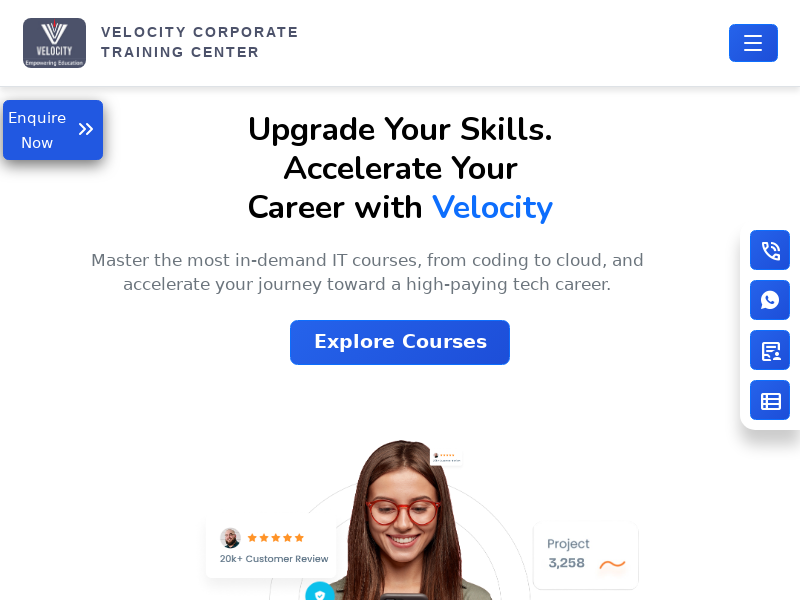

Maximized browser window again to 1920x1080
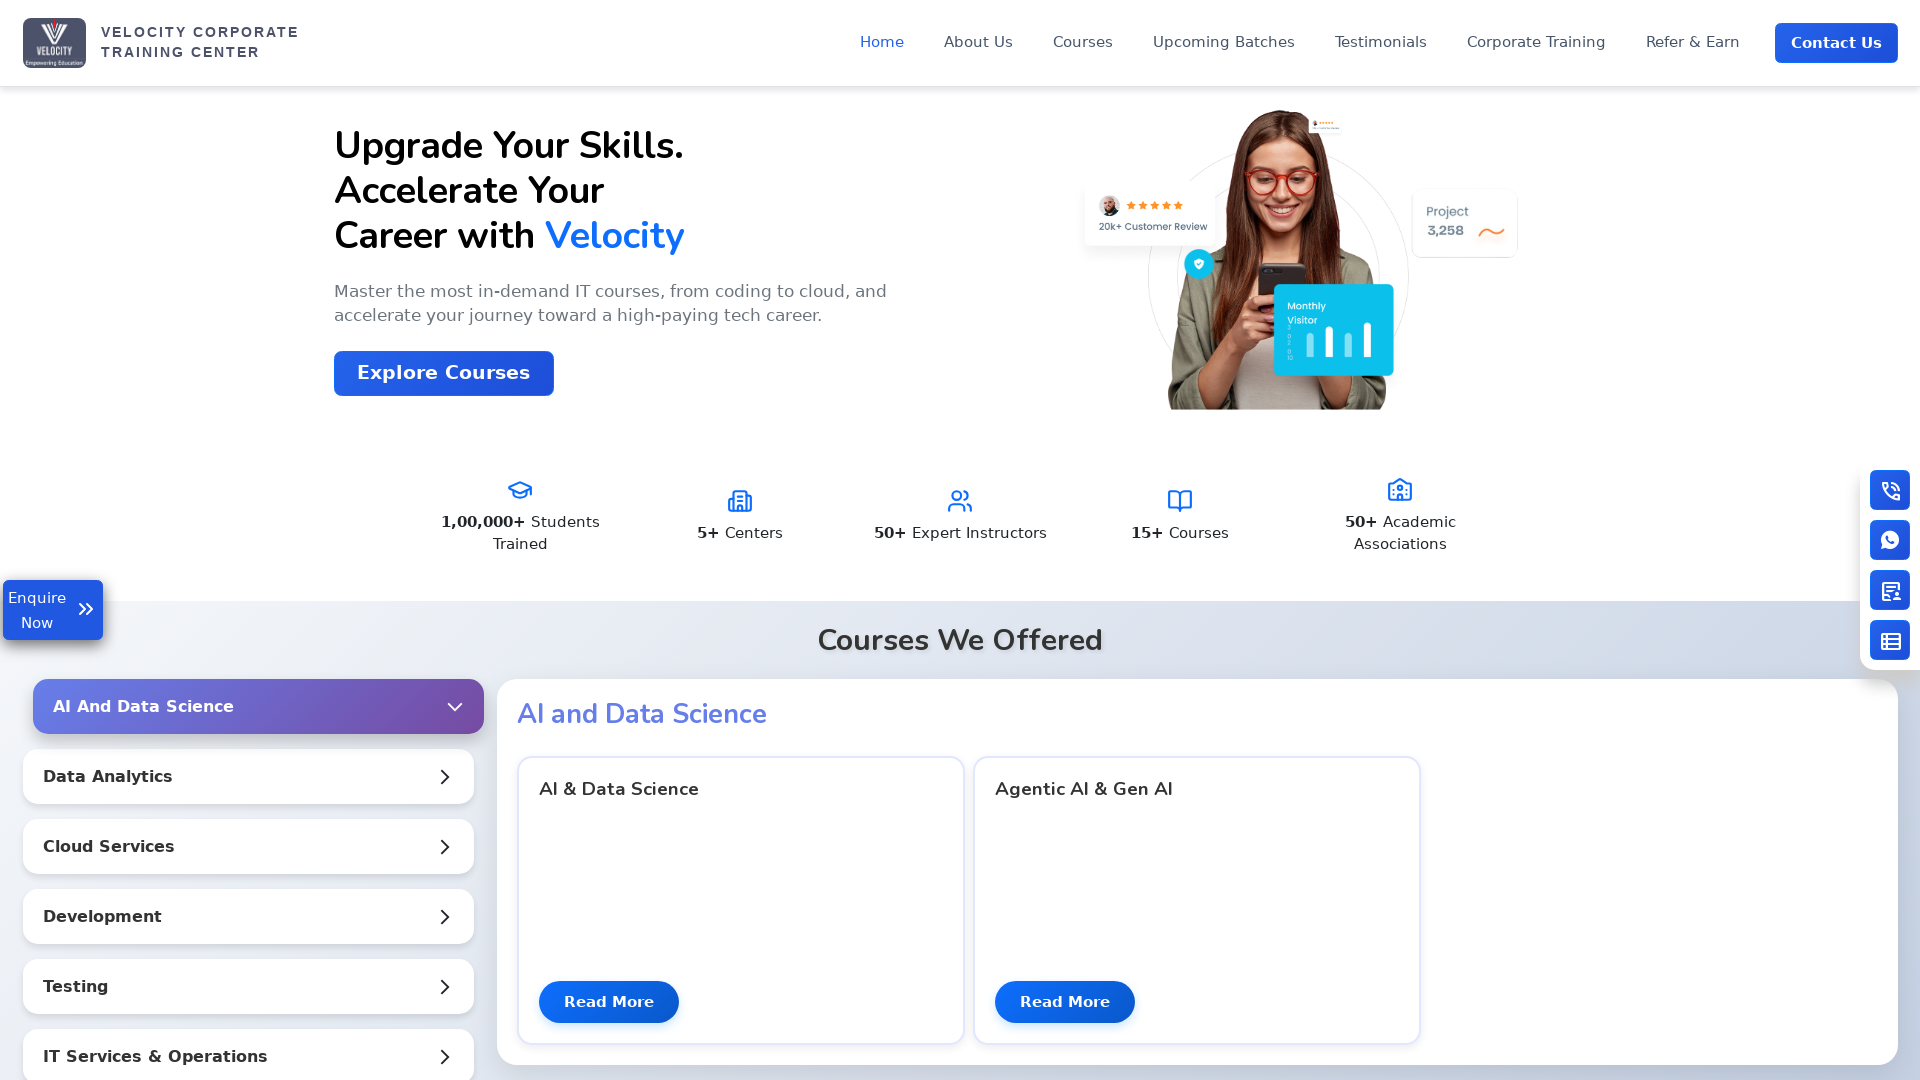

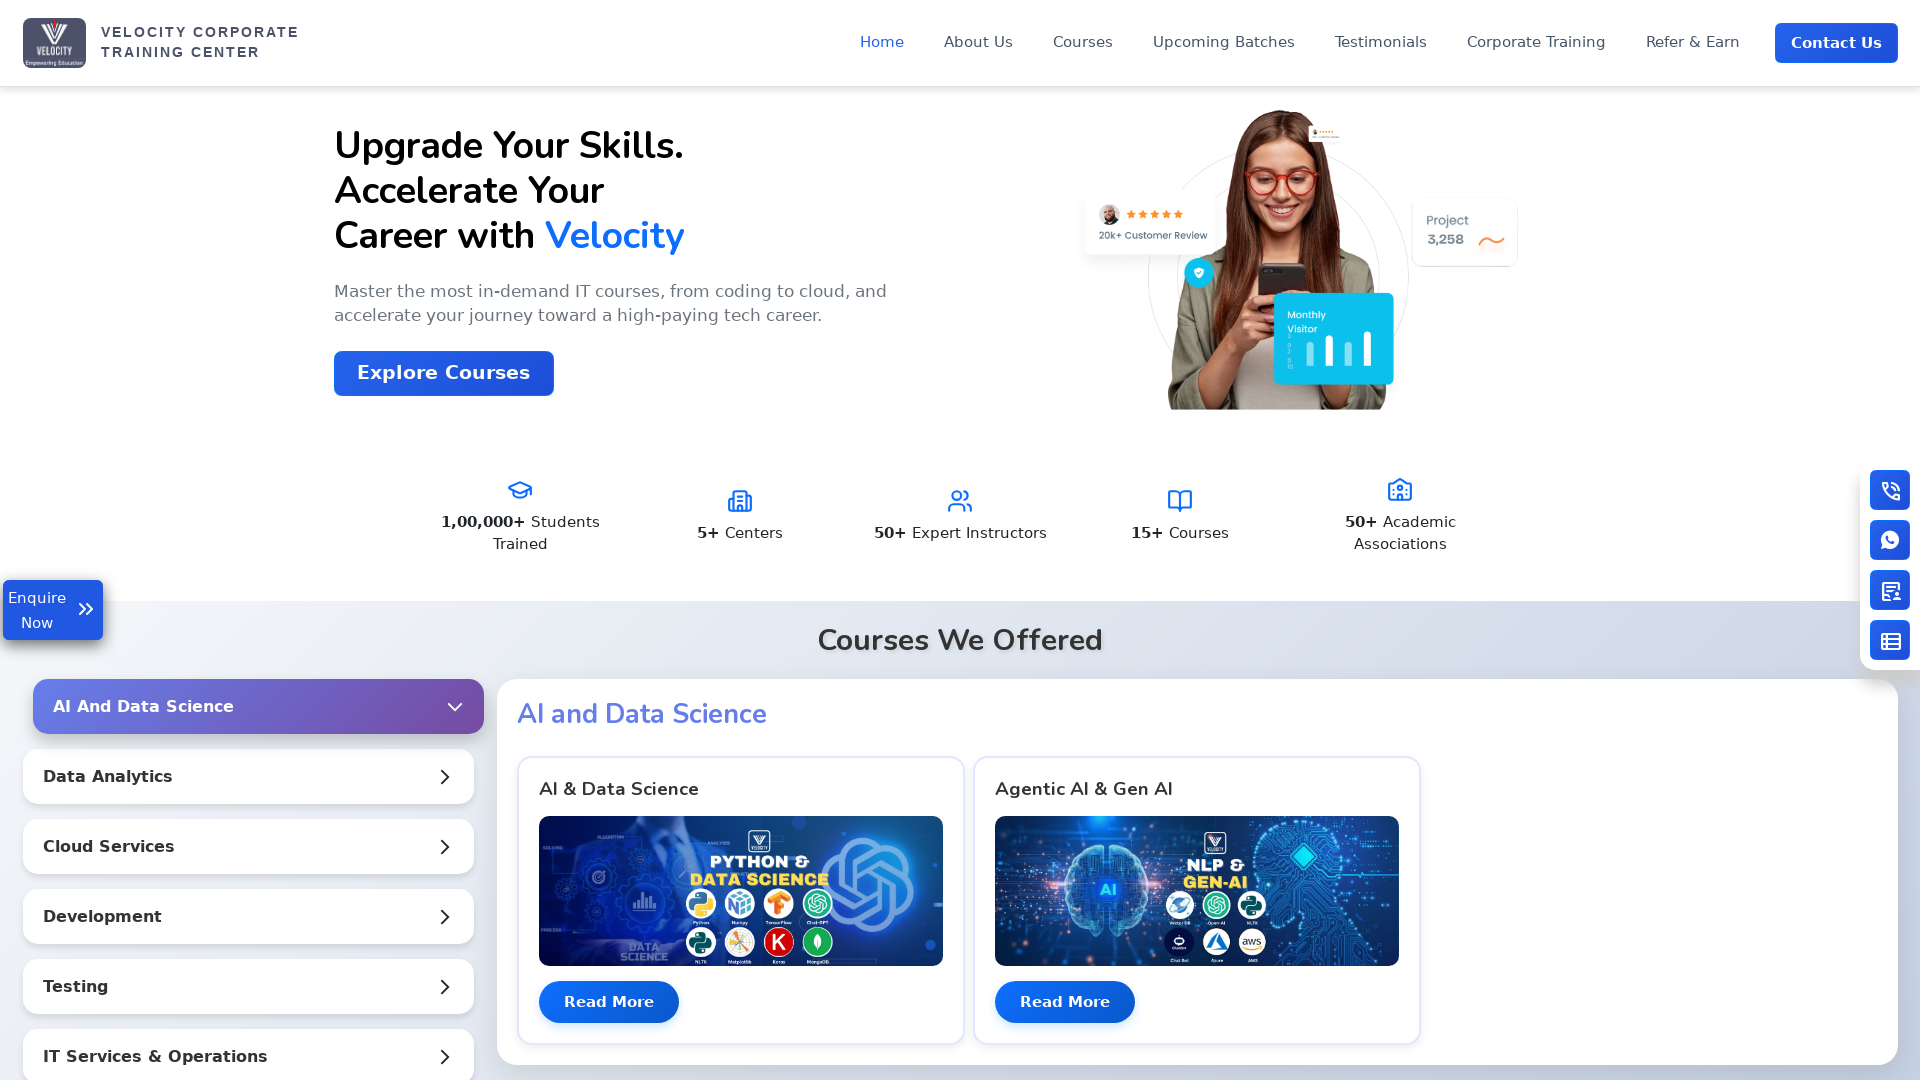